Navigates to the ITLearn360 homepage and verifies that the page loads with anchor links present.

Starting URL: https://www.itlearn360.com/

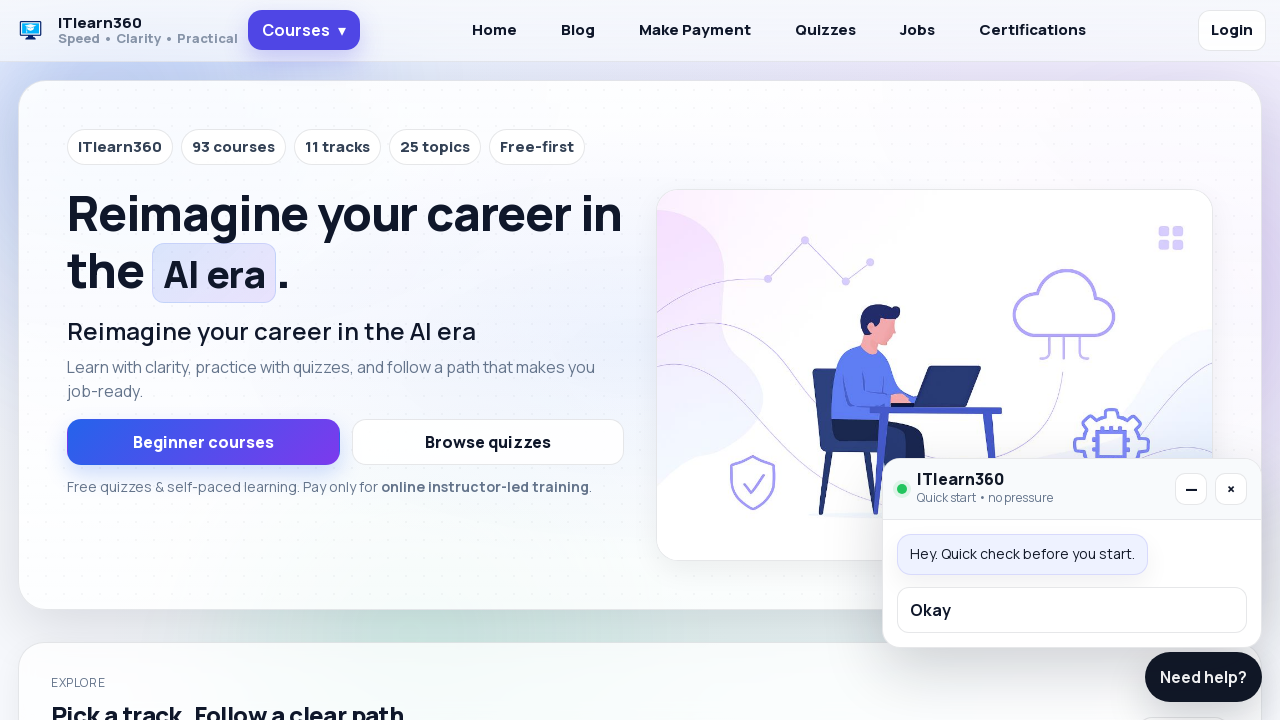

Navigated to ITLearn360 homepage
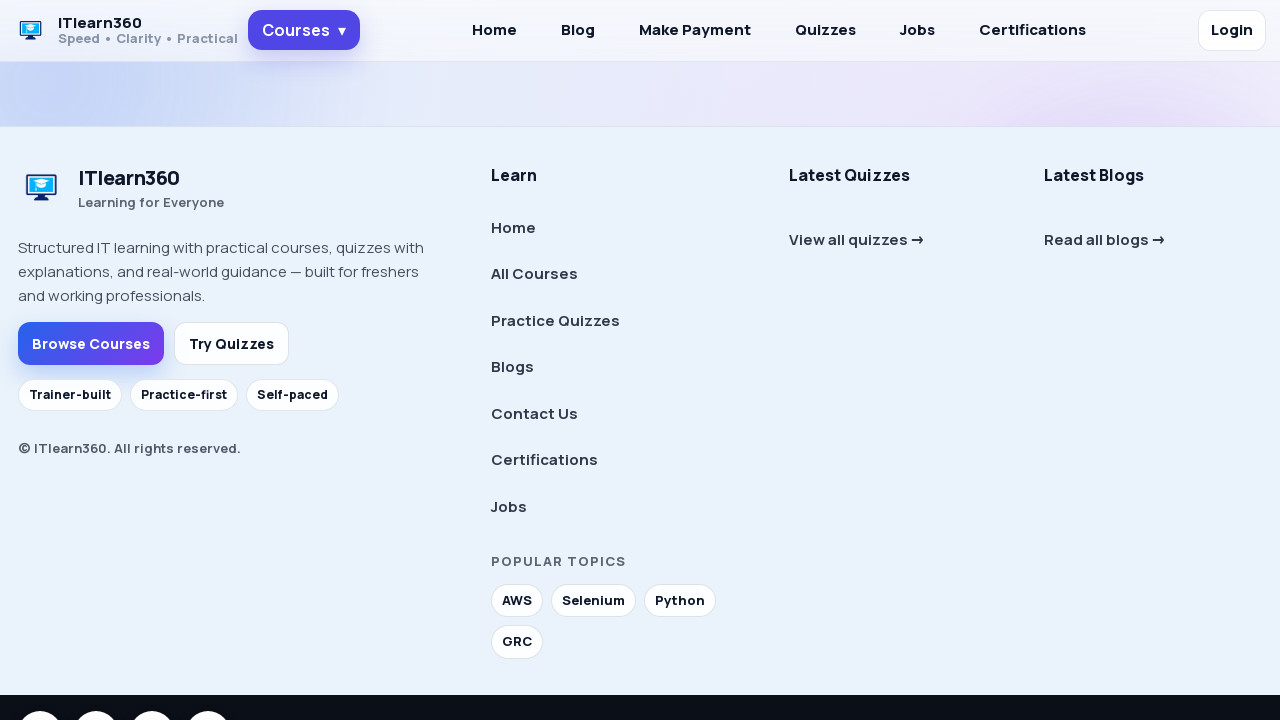

Waited for anchor links to be attached to the page
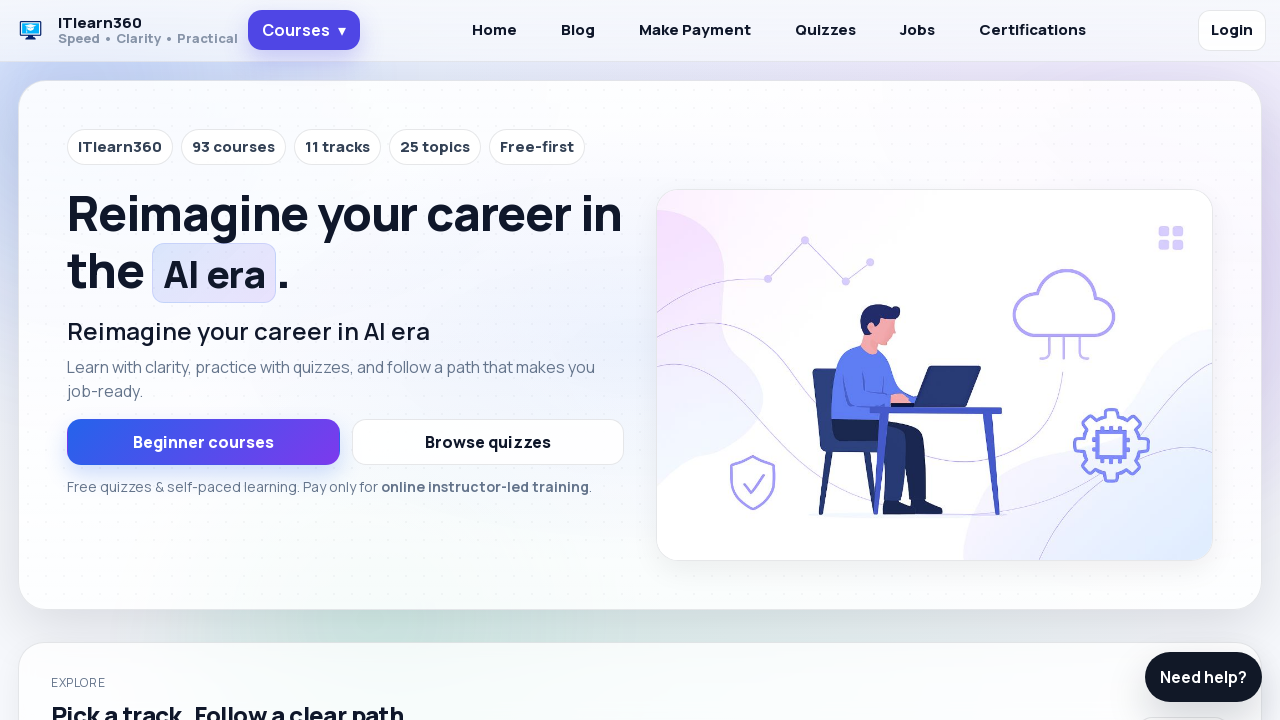

Located all anchor links on the page
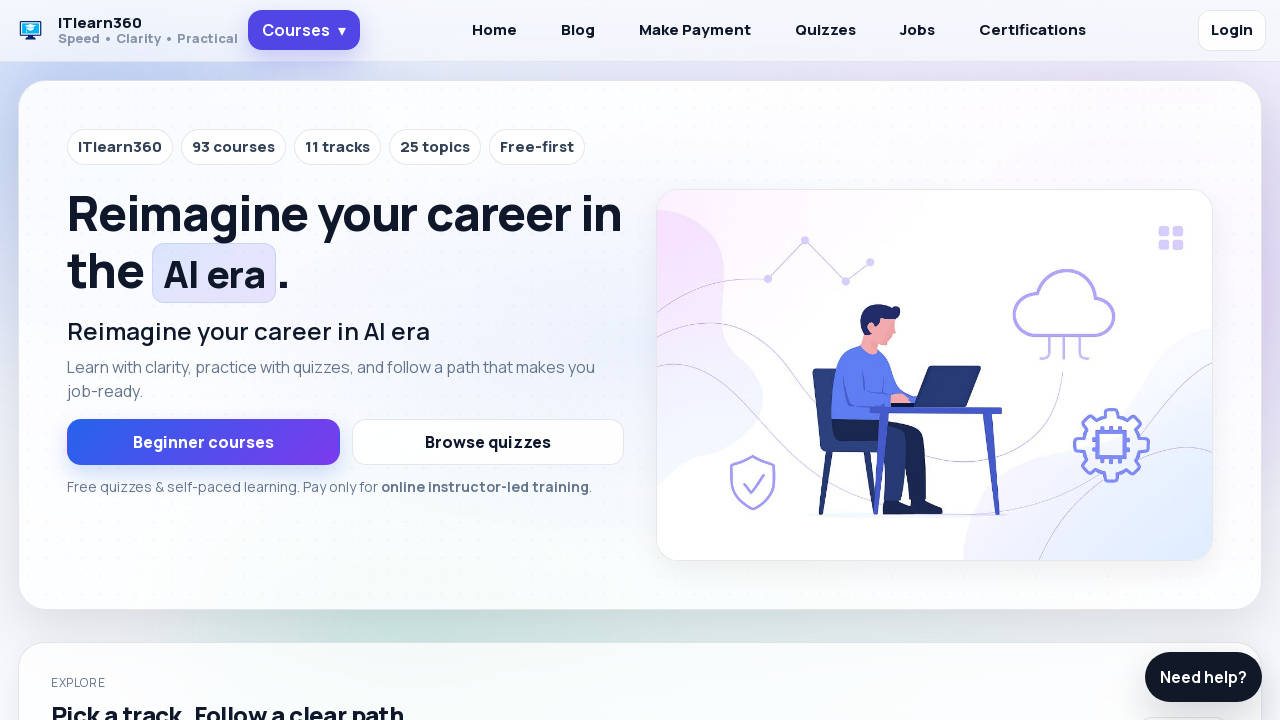

Verified that anchor links are present on the page
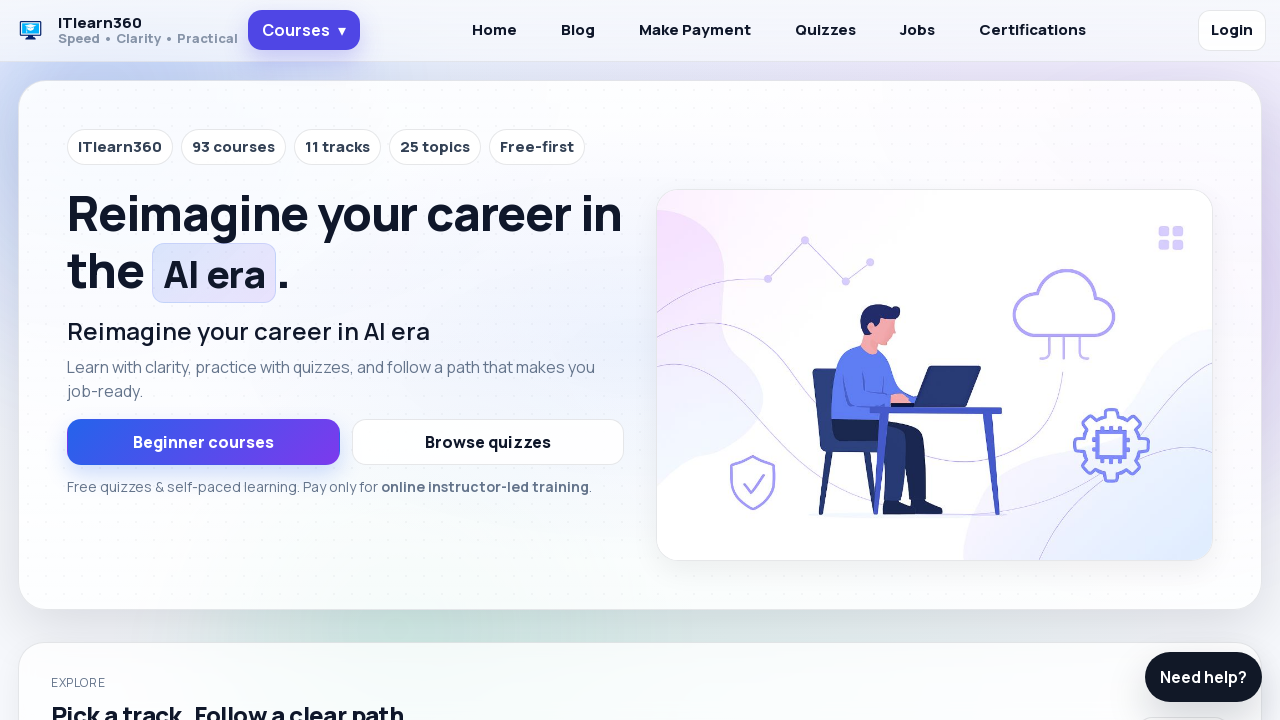

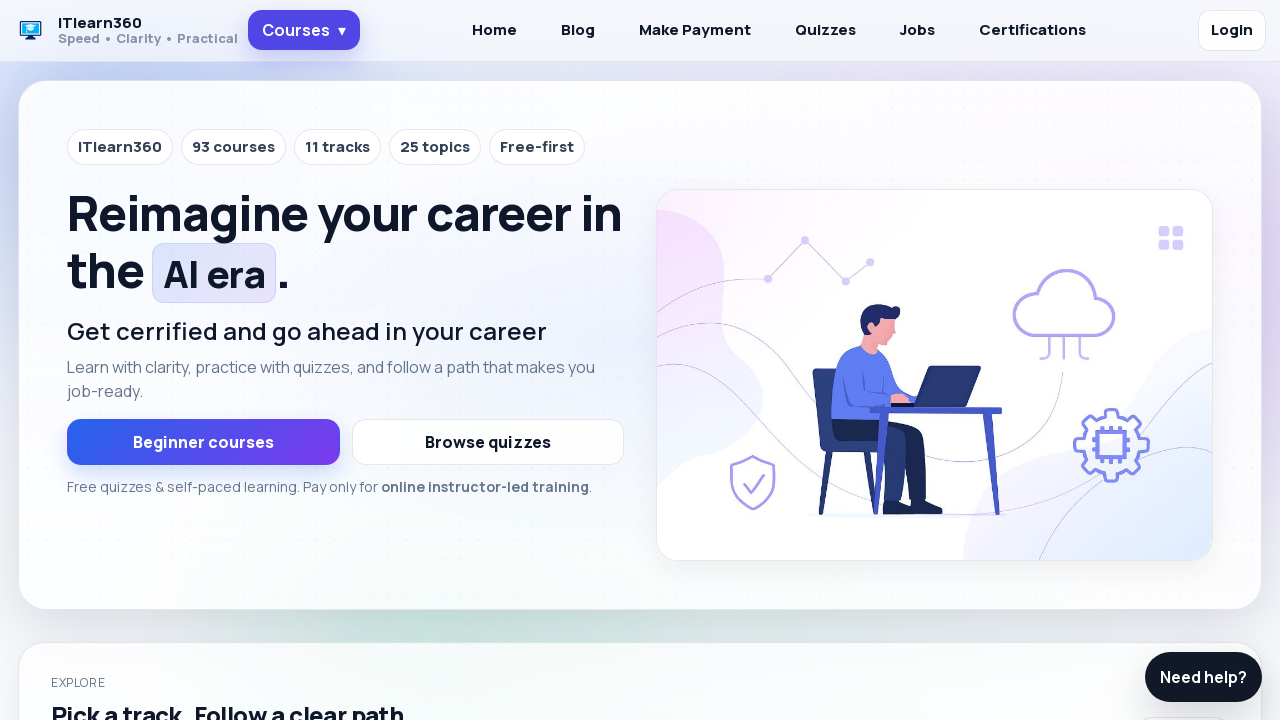